Tests the number input form by entering a number, submitting it, and checking for validation messages.

Starting URL: https://kristinek.github.io/site/tasks/enter_a_number

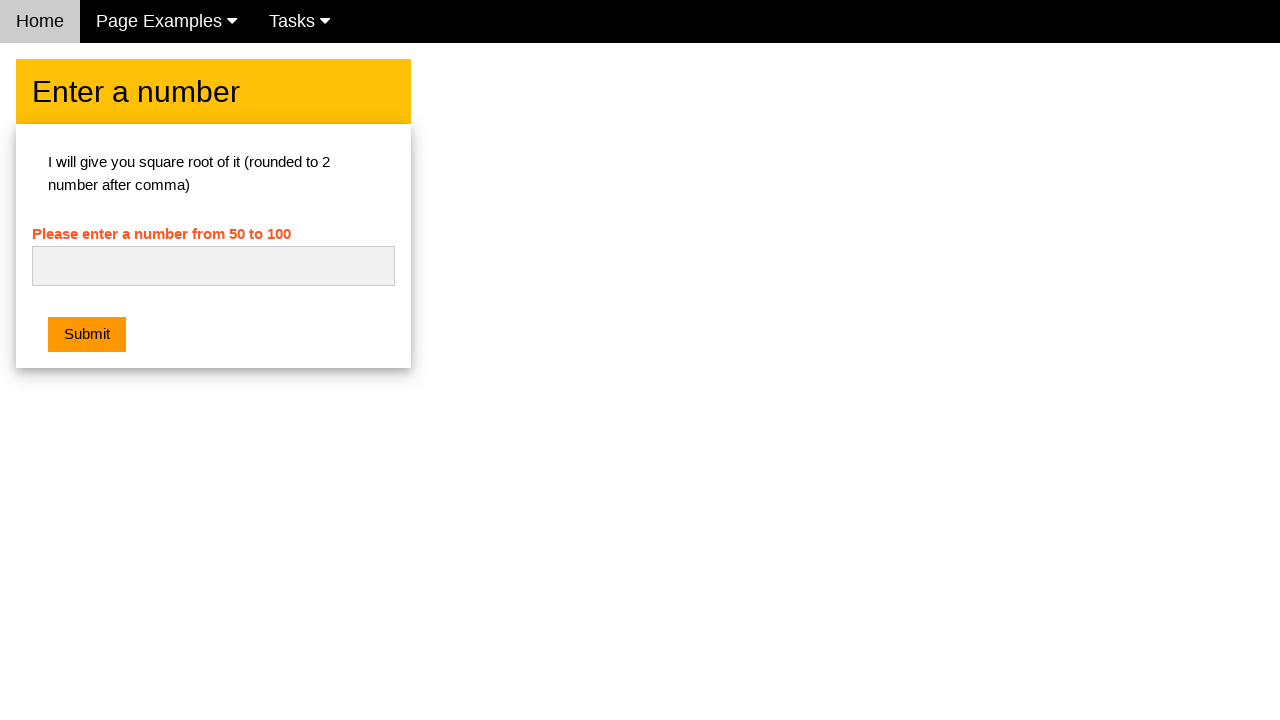

Entered number '42' into the number input field on #numb
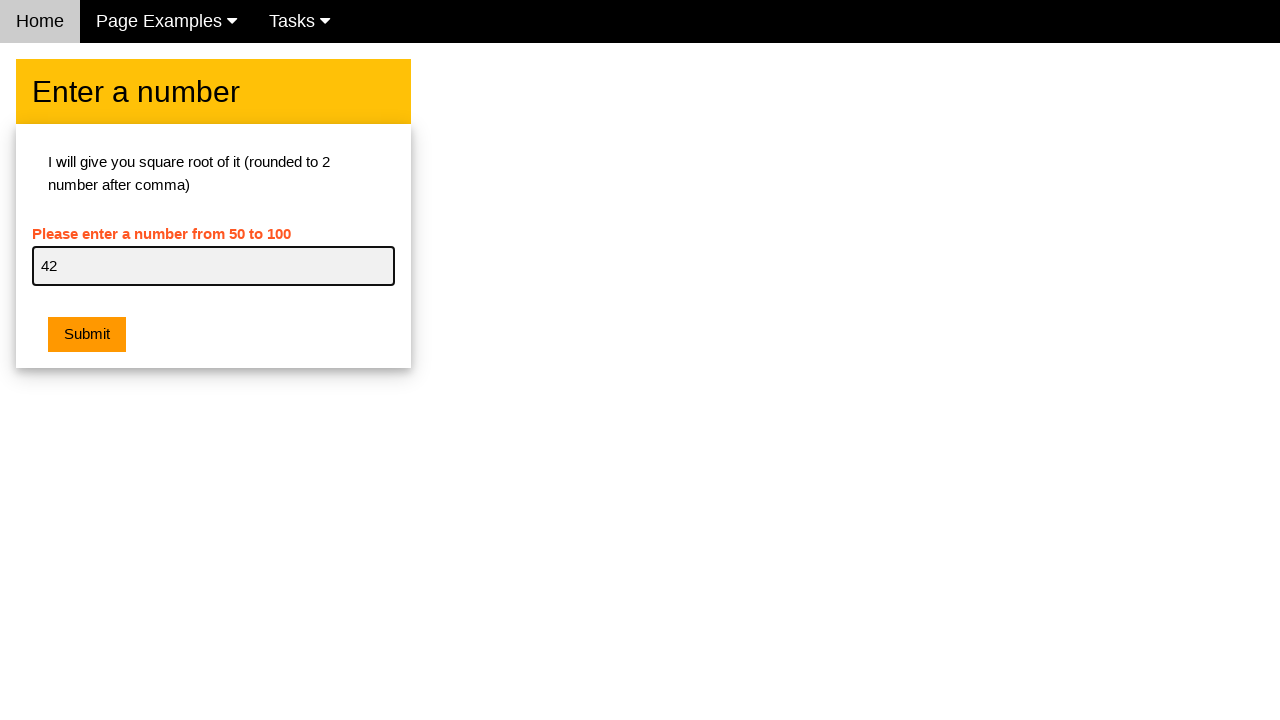

Clicked the submit button to submit the number form at (87, 335) on xpath=/html/body/div[2]/div/div/div[2]/button
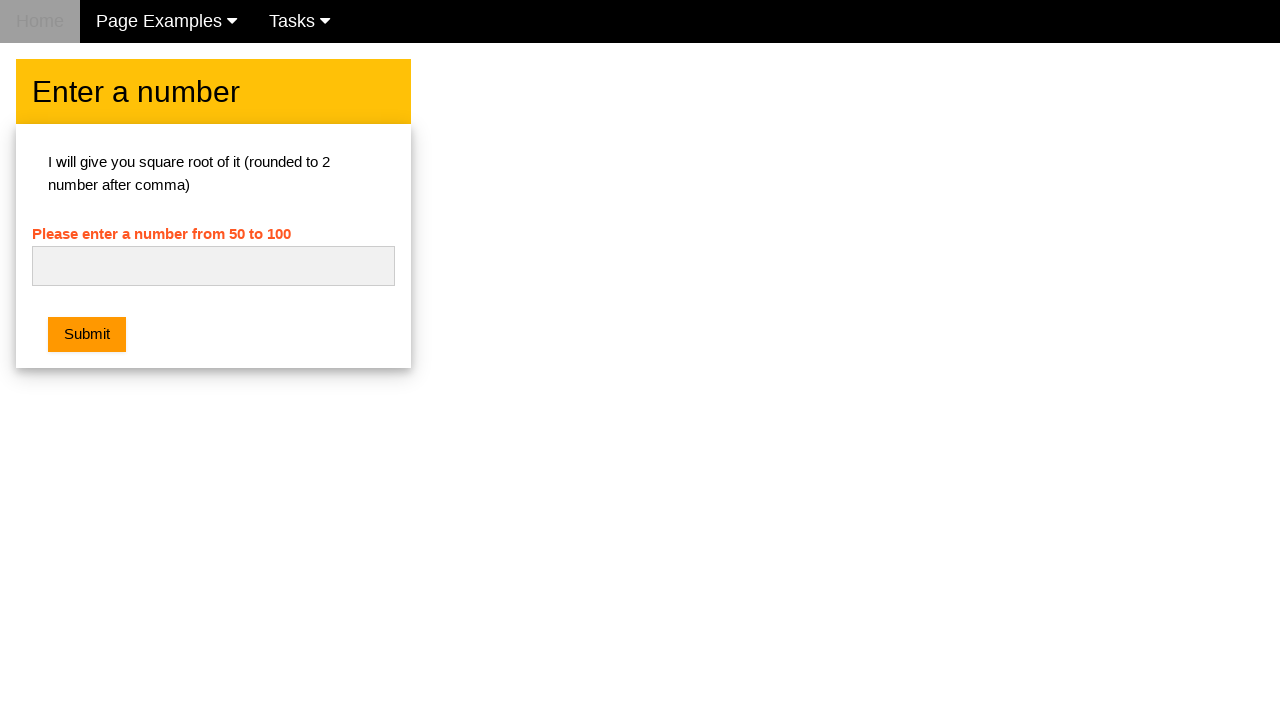

Waited 500ms for alert or validation message to appear
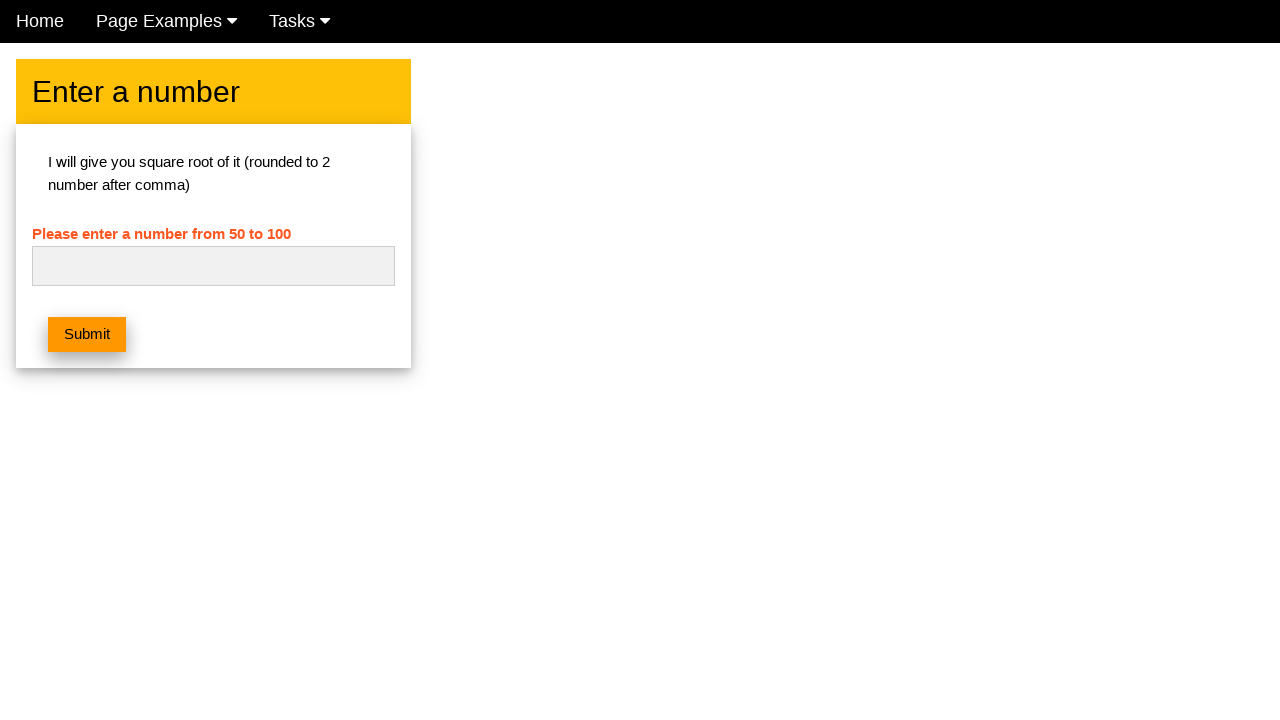

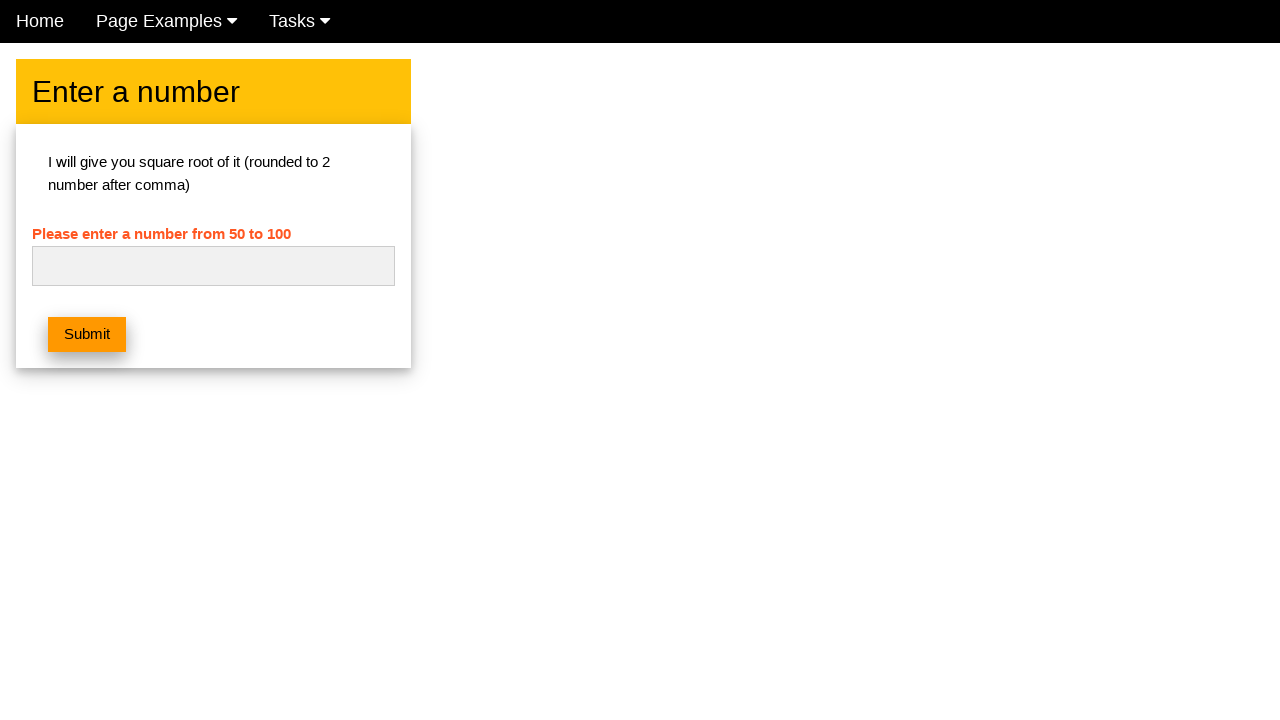